Tests registration form validation by leaving city field empty to verify city validation alert

Starting URL: http://automationbykrishna.com

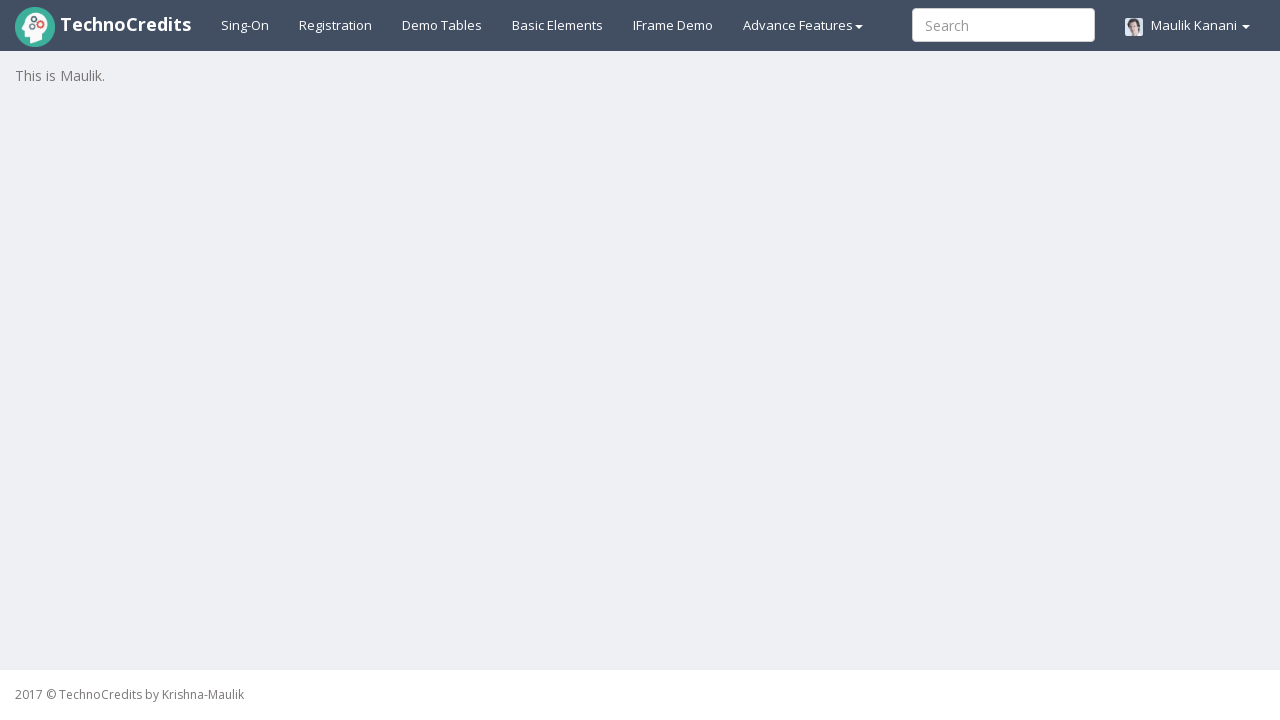

Clicked on Registration tab at (336, 25) on xpath=//a[@id='registration2']
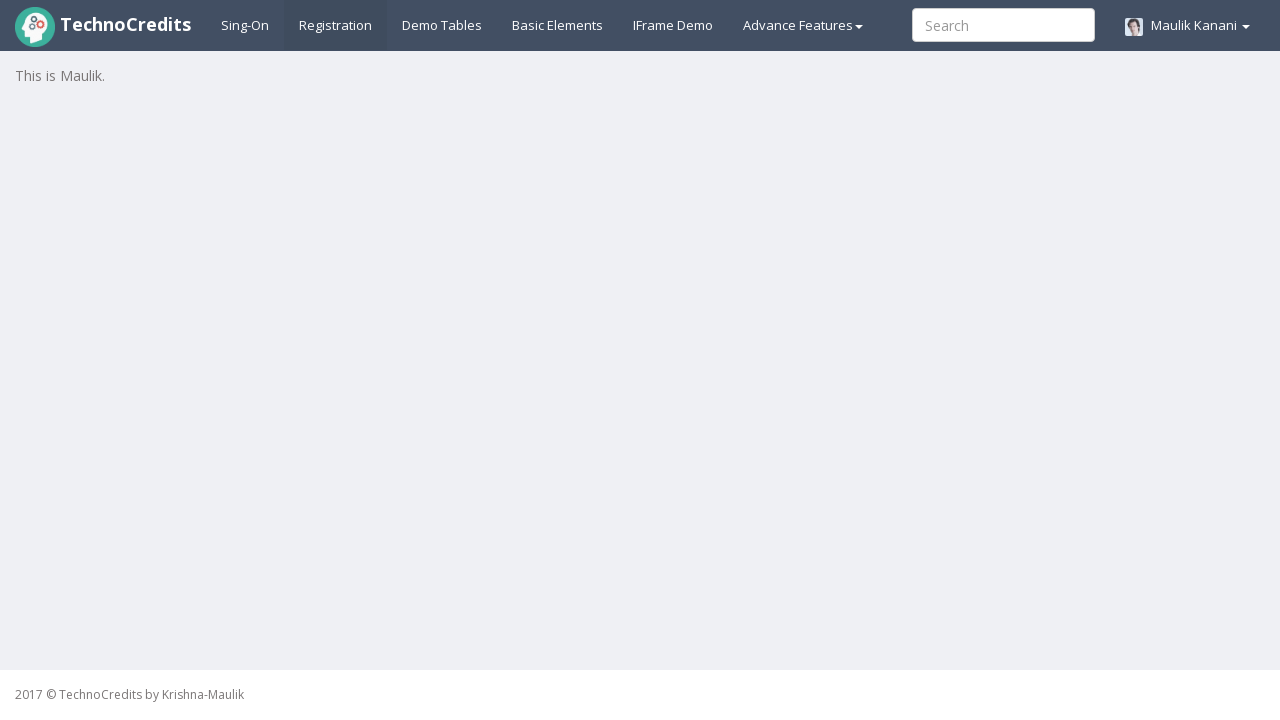

Waited 2 seconds for registration form to load
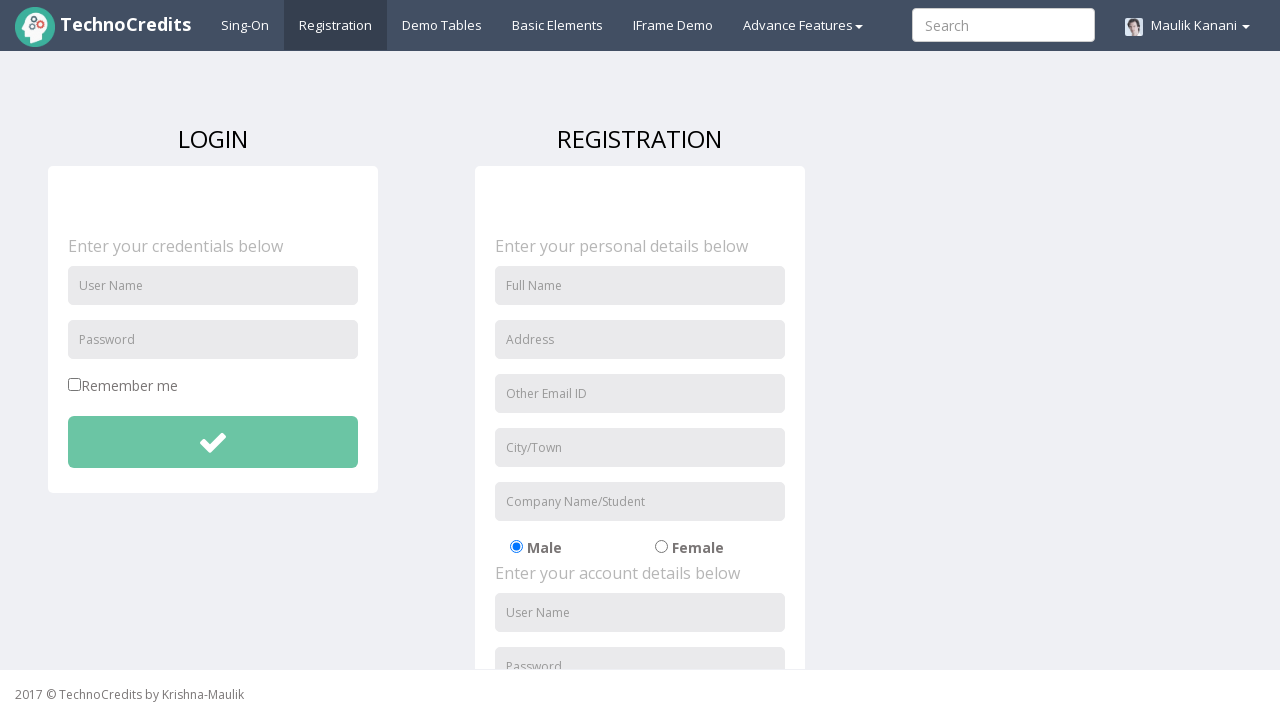

Filled full name field with 'Robert Davis' on //input[@id='fullName']
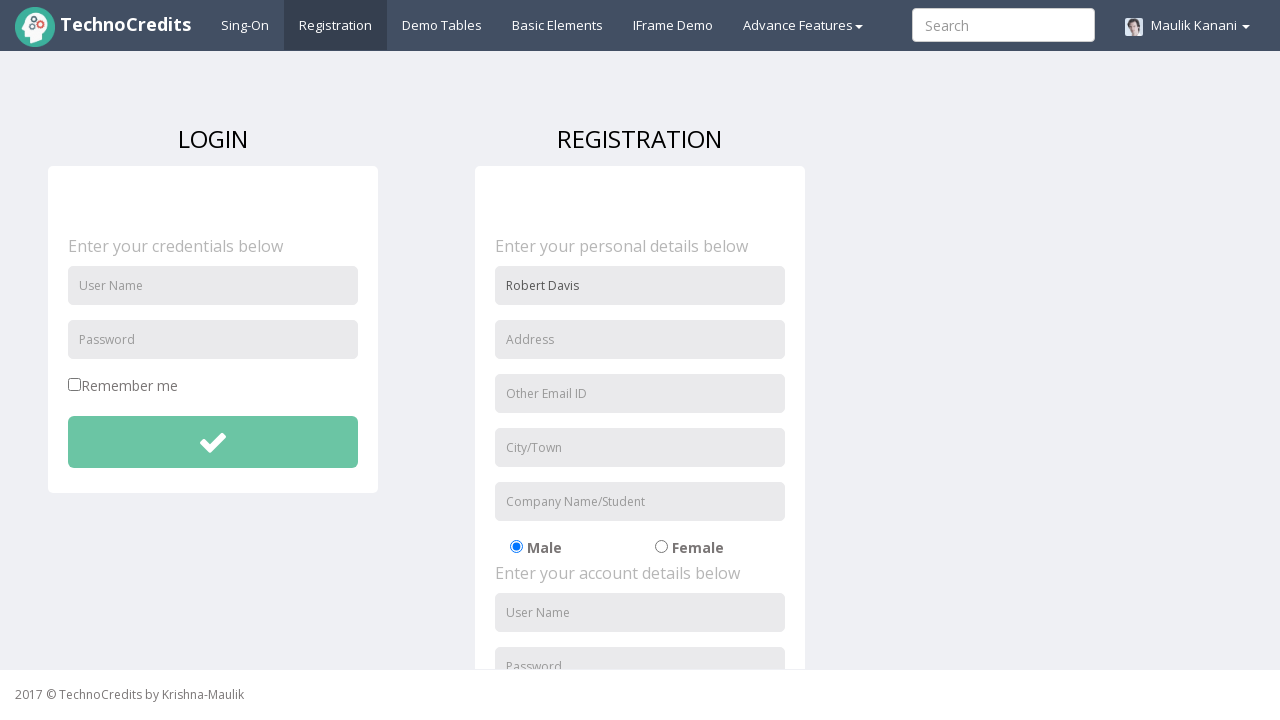

Filled address field with '654 Maple Drive' on //input[@id='address']
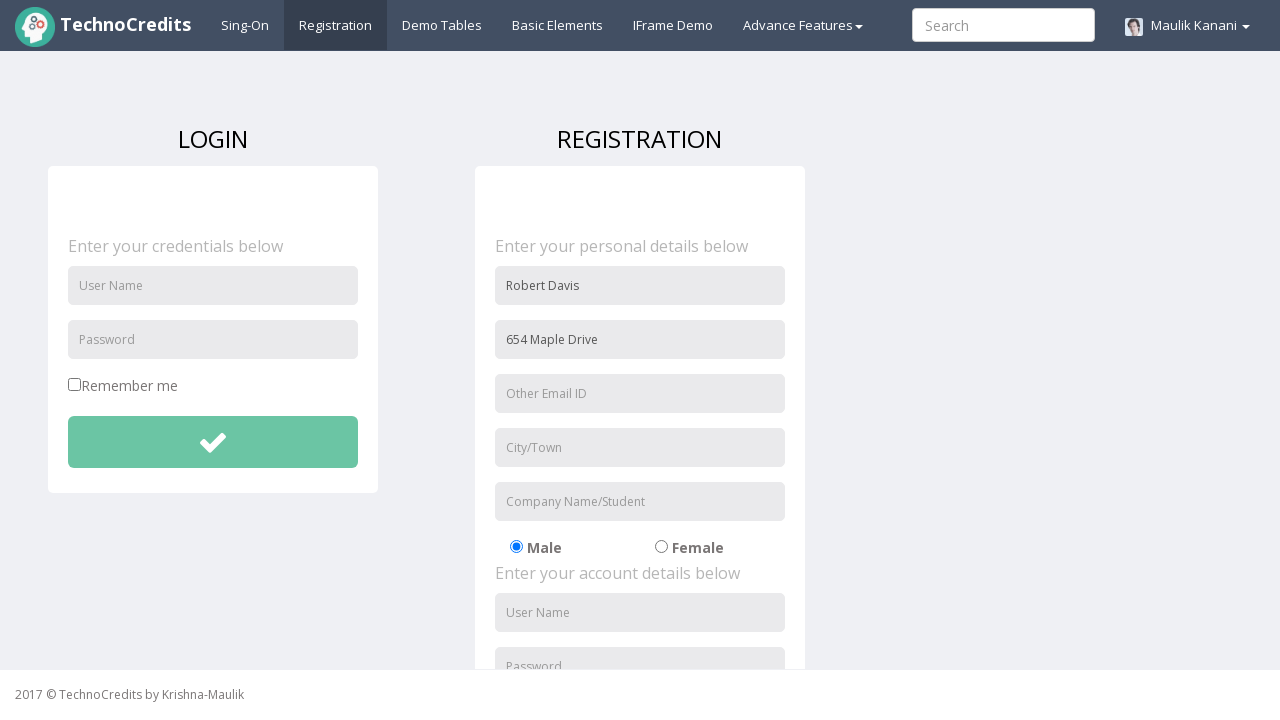

Filled email field with 'robert.davis@example.com' on //input[@id='useremail']
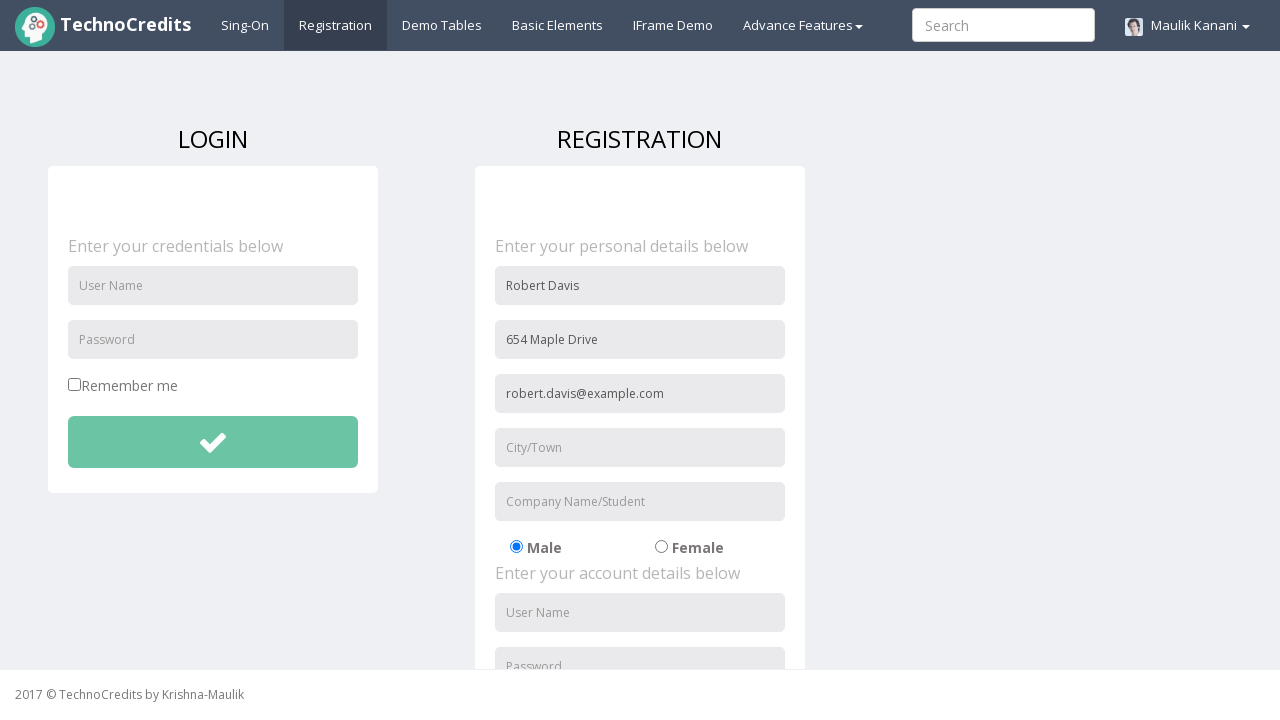

Filled organization field with 'IT Solutions' on //input[@id='organization']
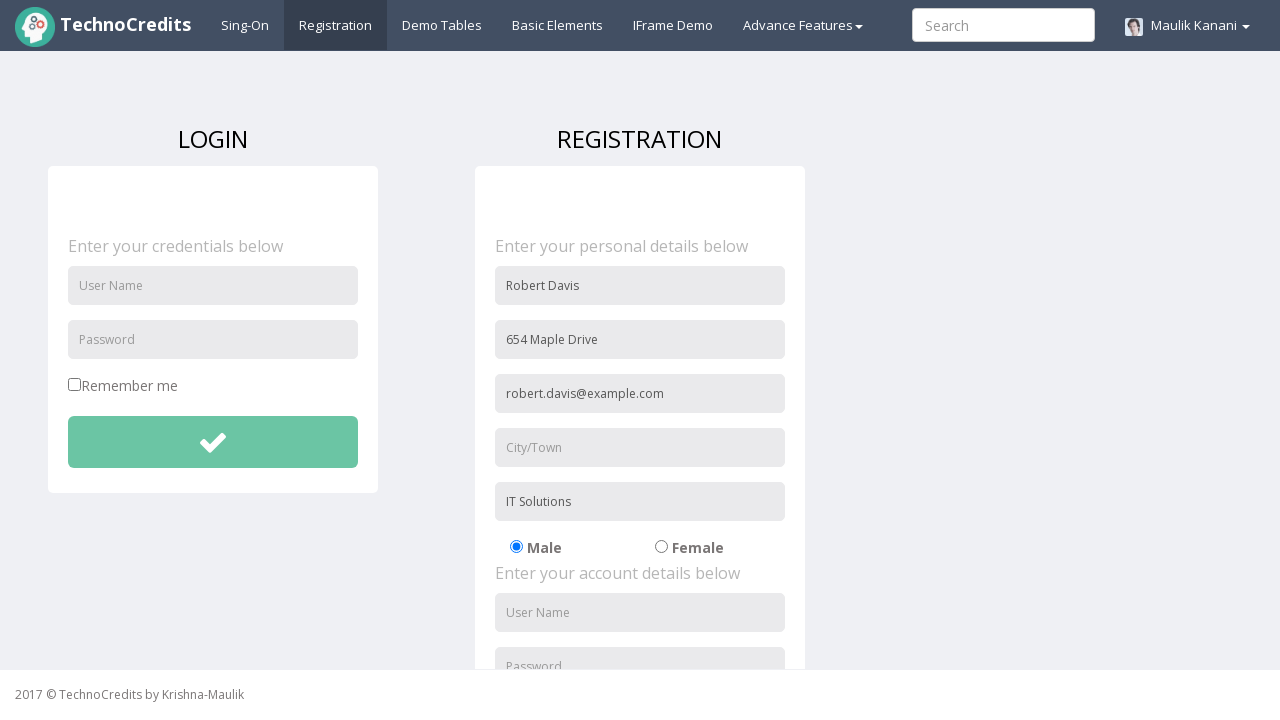

Filled username field with 'robertdavis' on //input[@id='usernameReg']
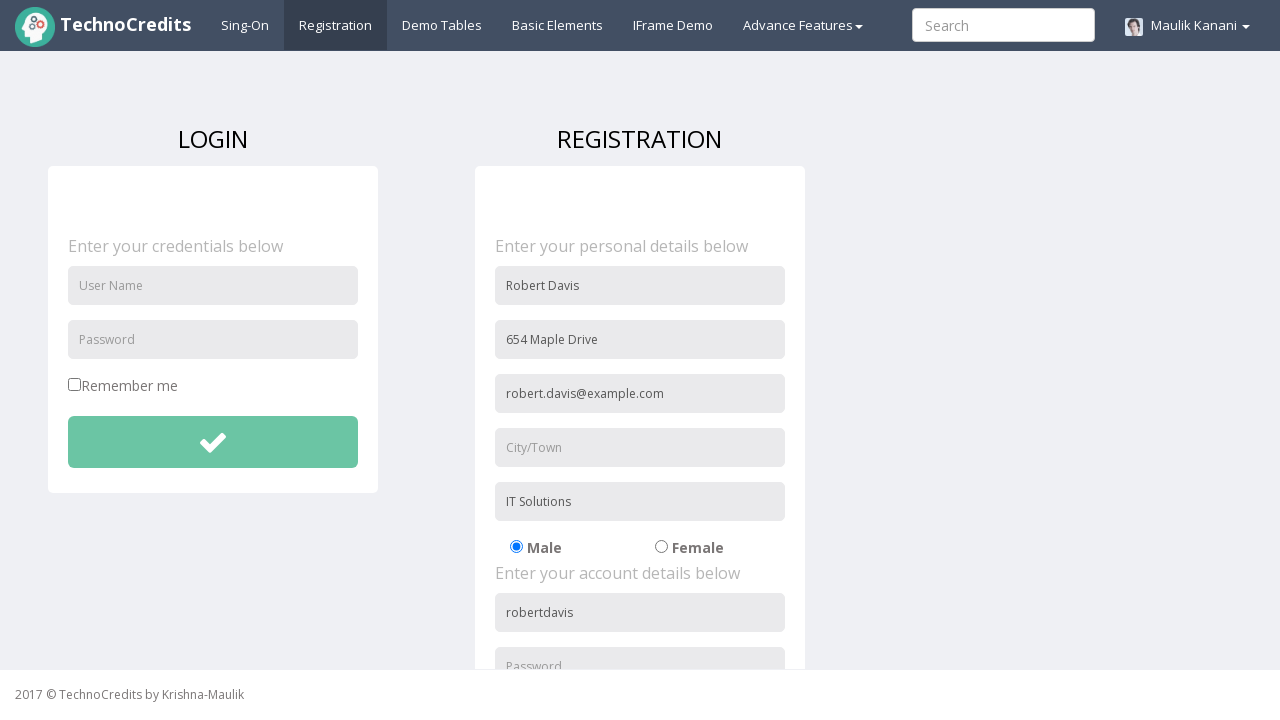

Filled password field with 'robert456' on //input[@id='passwordReg']
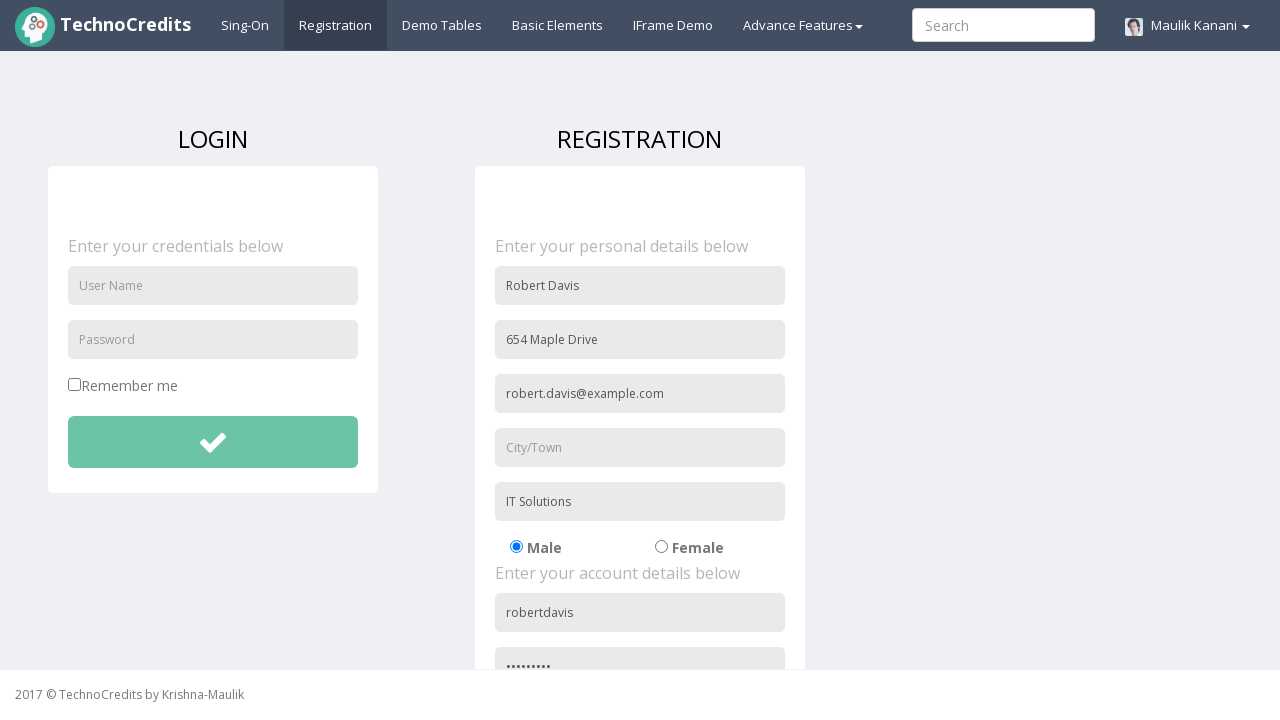

Filled confirm password field with 'robert456' on //input[@id='repasswordReg']
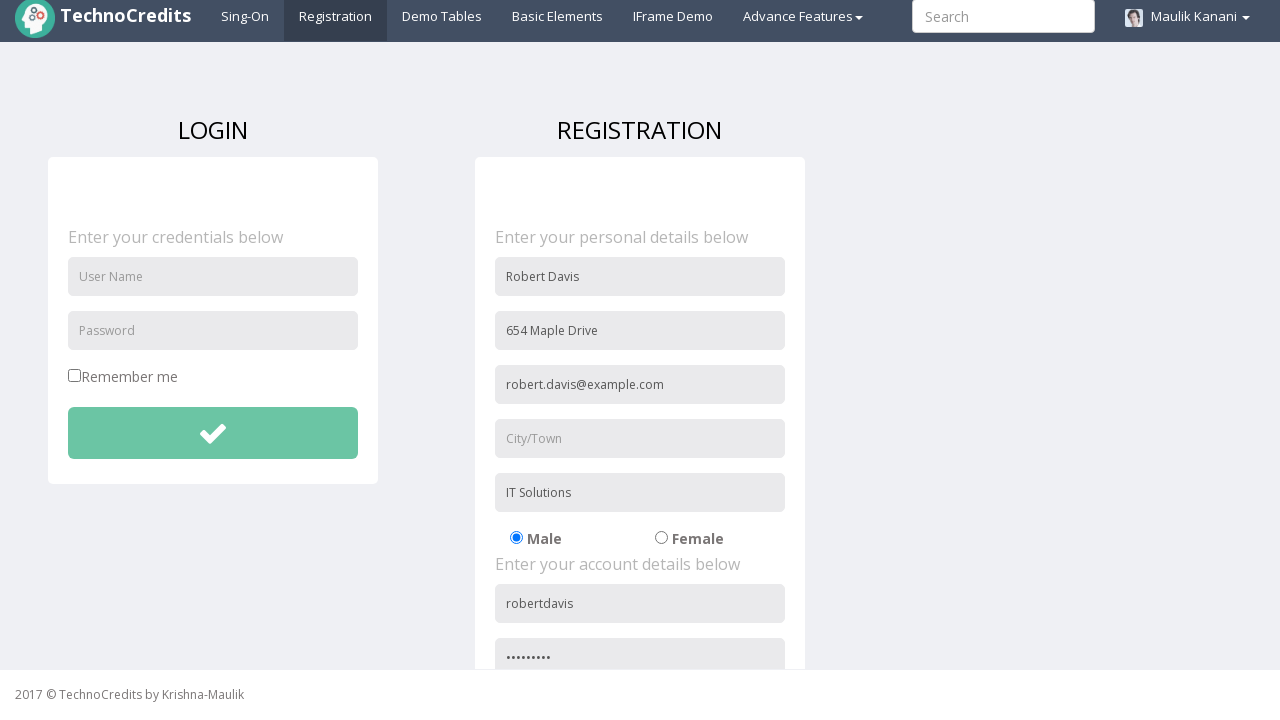

Checked the terms and conditions checkbox at (481, 601) on xpath=//input[@id='signupAgreement']
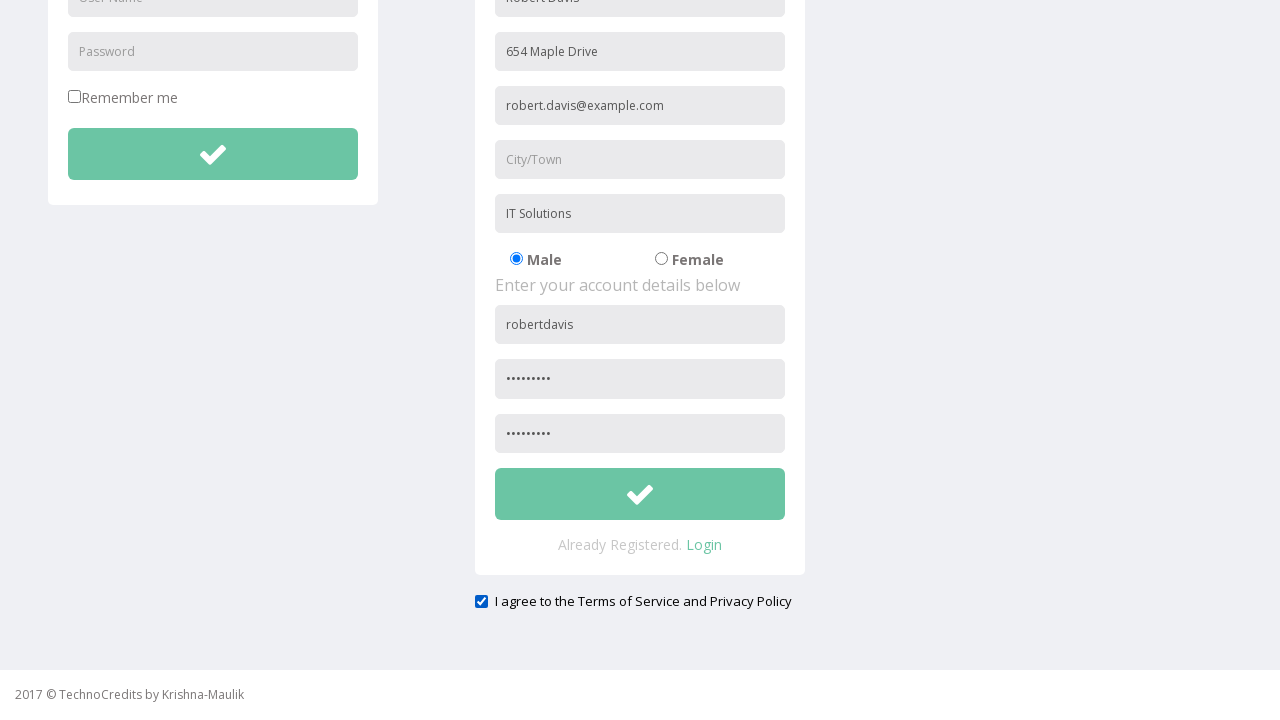

Clicked registration submit button with city field empty at (640, 494) on xpath=//button[@id='btnsubmitsignUp']
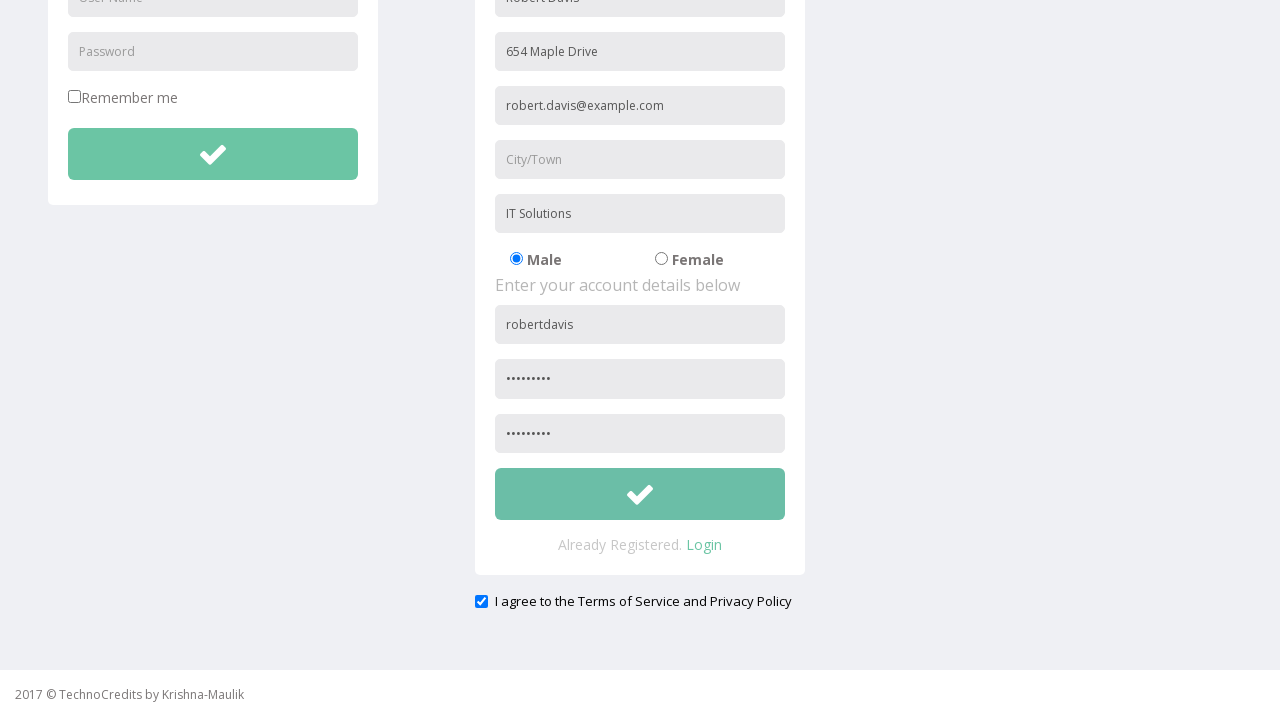

Accepted city field validation alert confirming validation is working
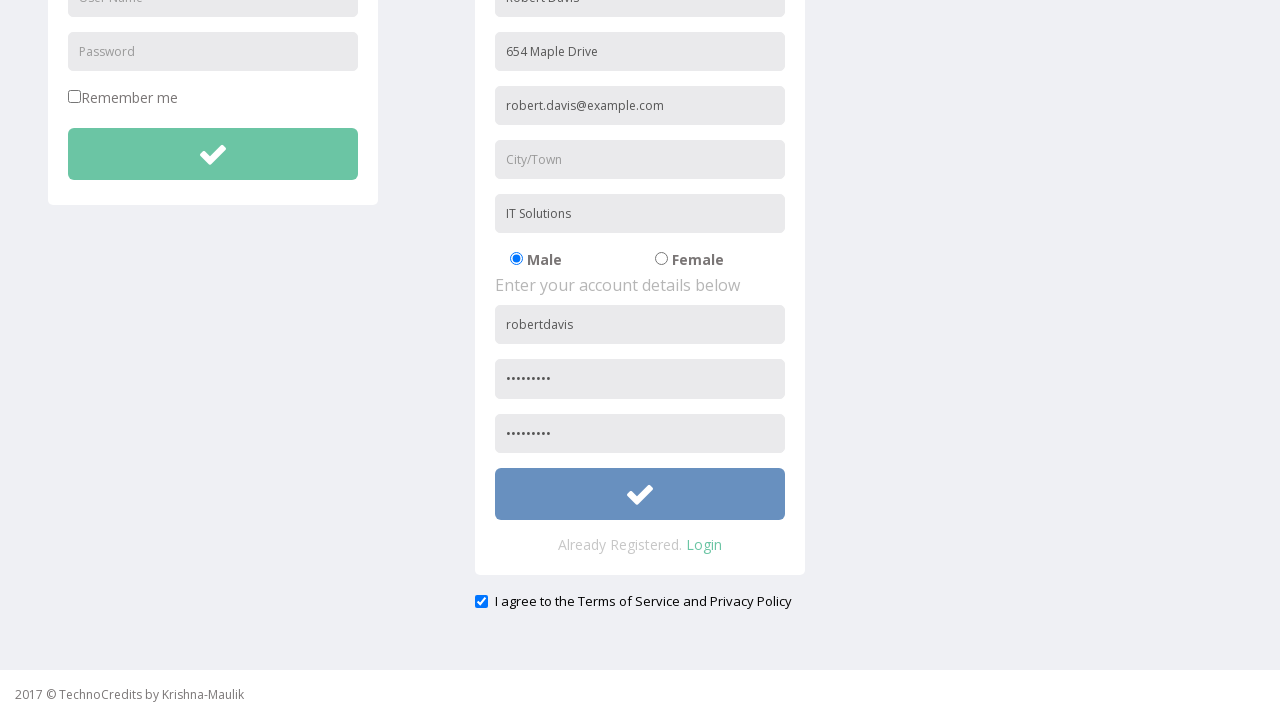

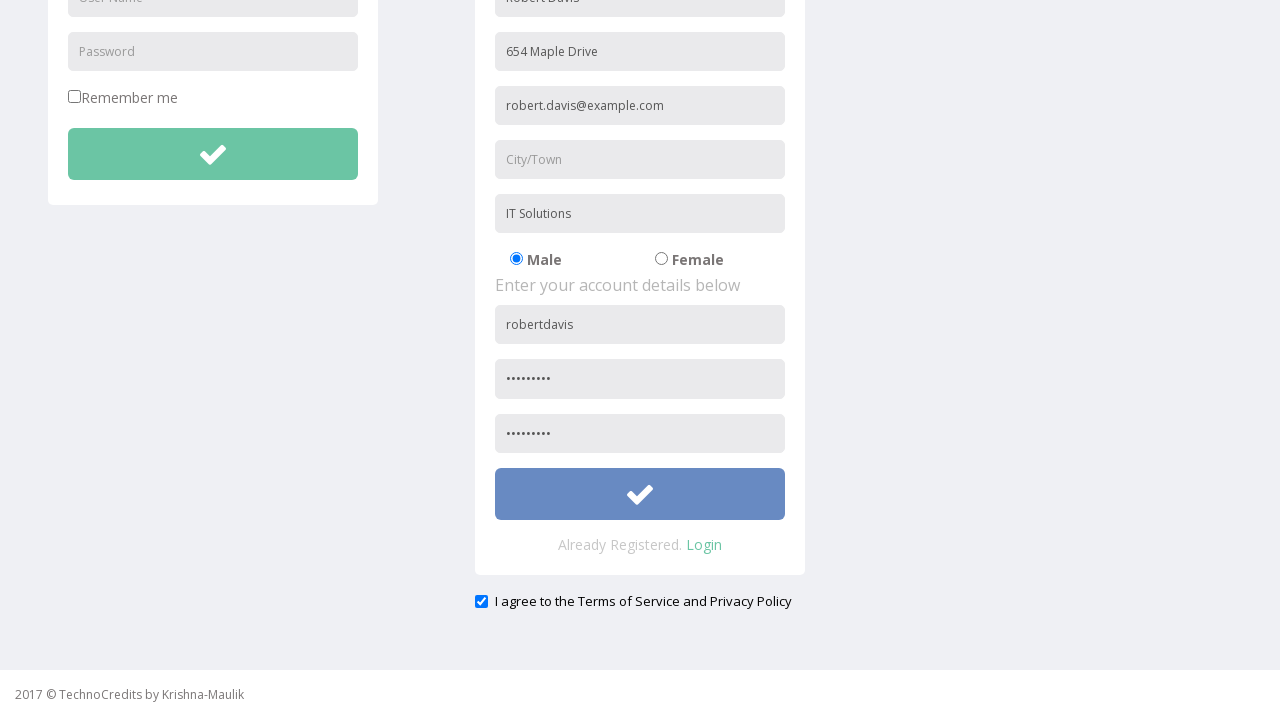